Tests file upload functionality by selecting a file and clicking the upload button on the-internet demo site

Starting URL: https://the-internet.herokuapp.com/upload

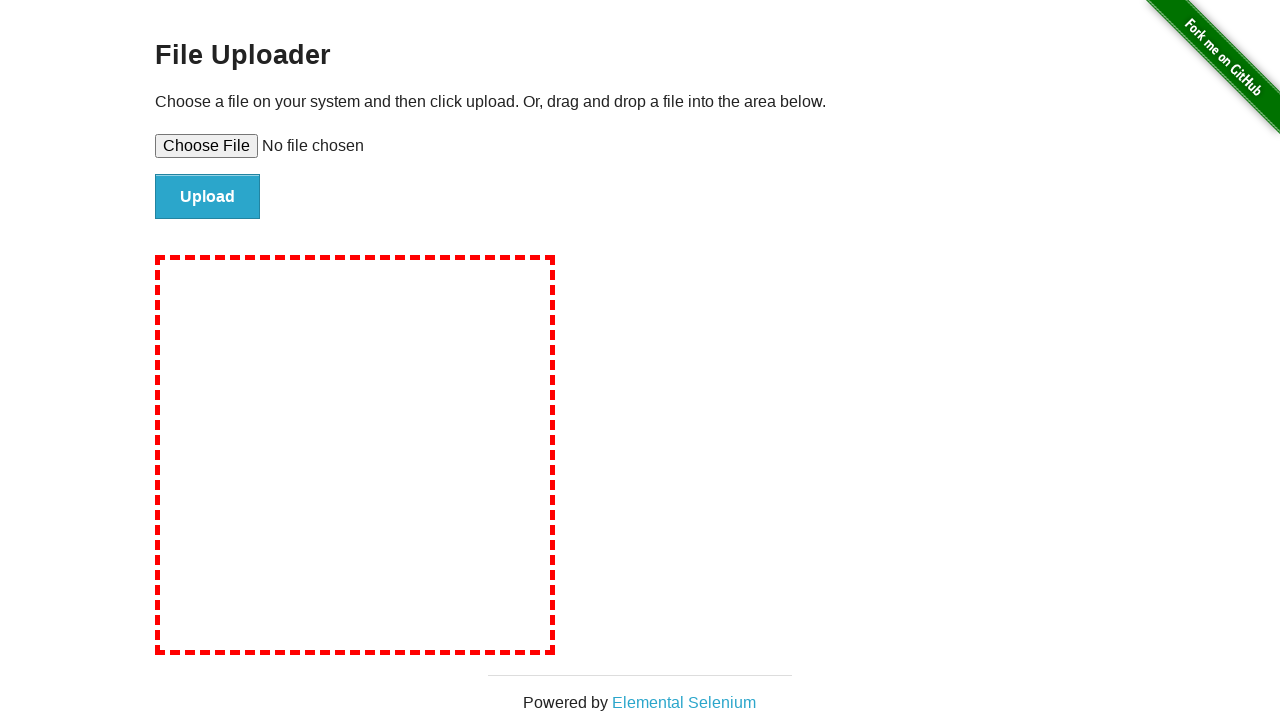

Created temporary test file for upload
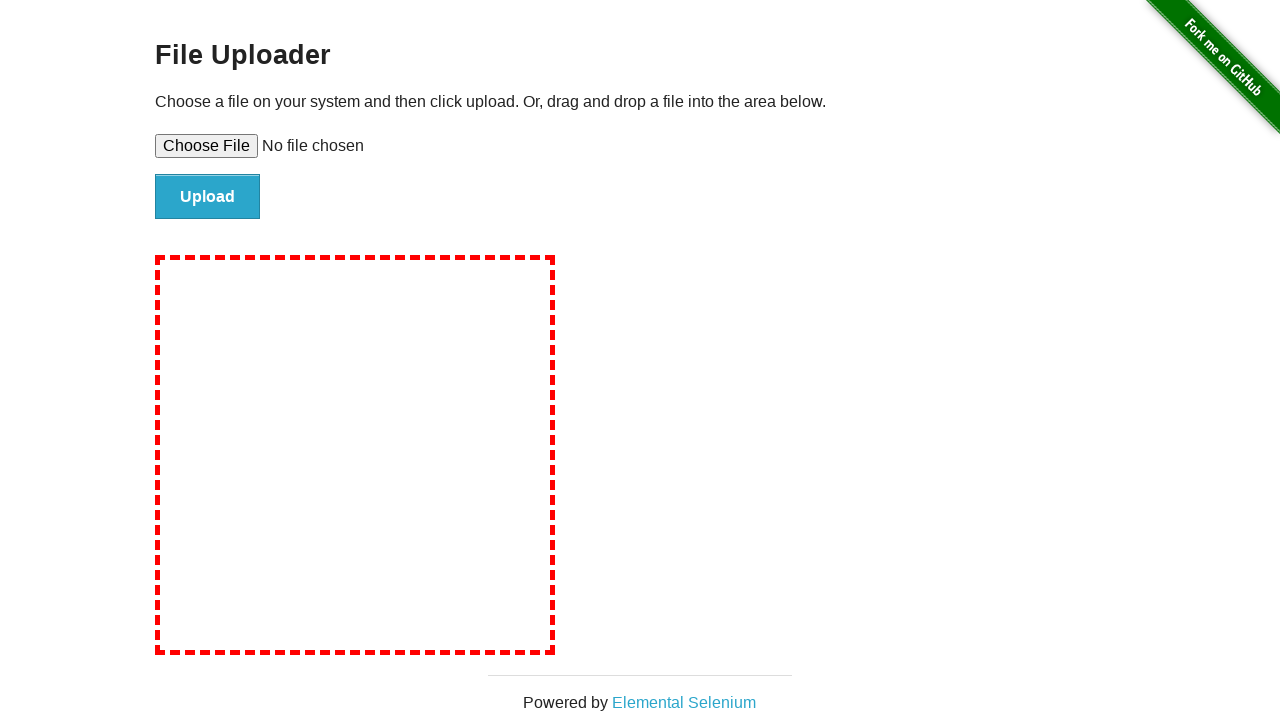

Selected test file in file upload input
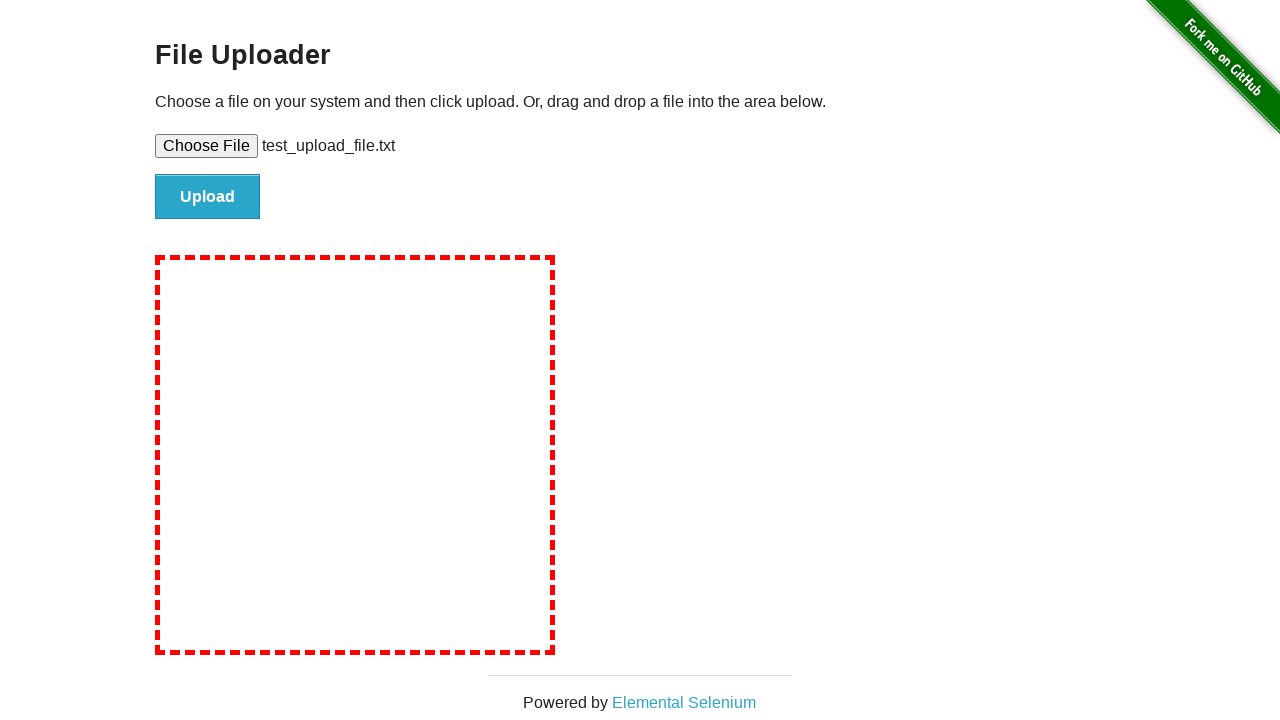

Clicked upload button to submit file at (208, 197) on #file-submit
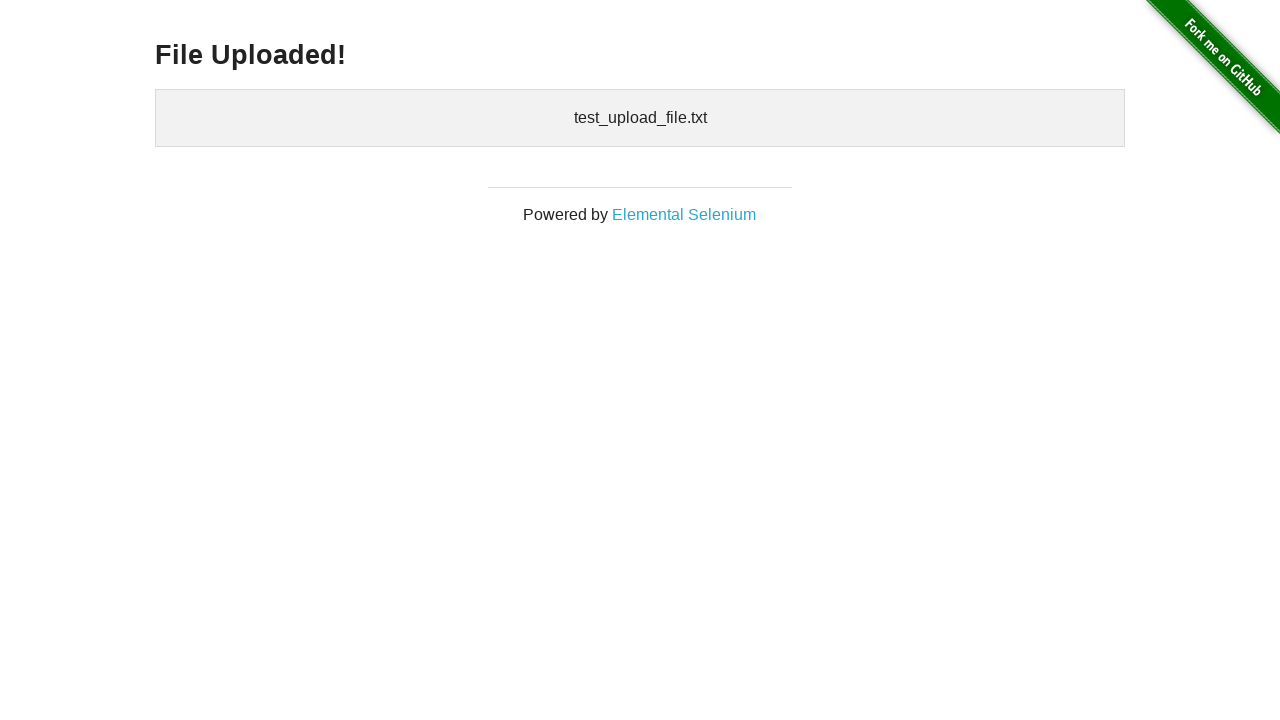

File upload completed and confirmation message displayed
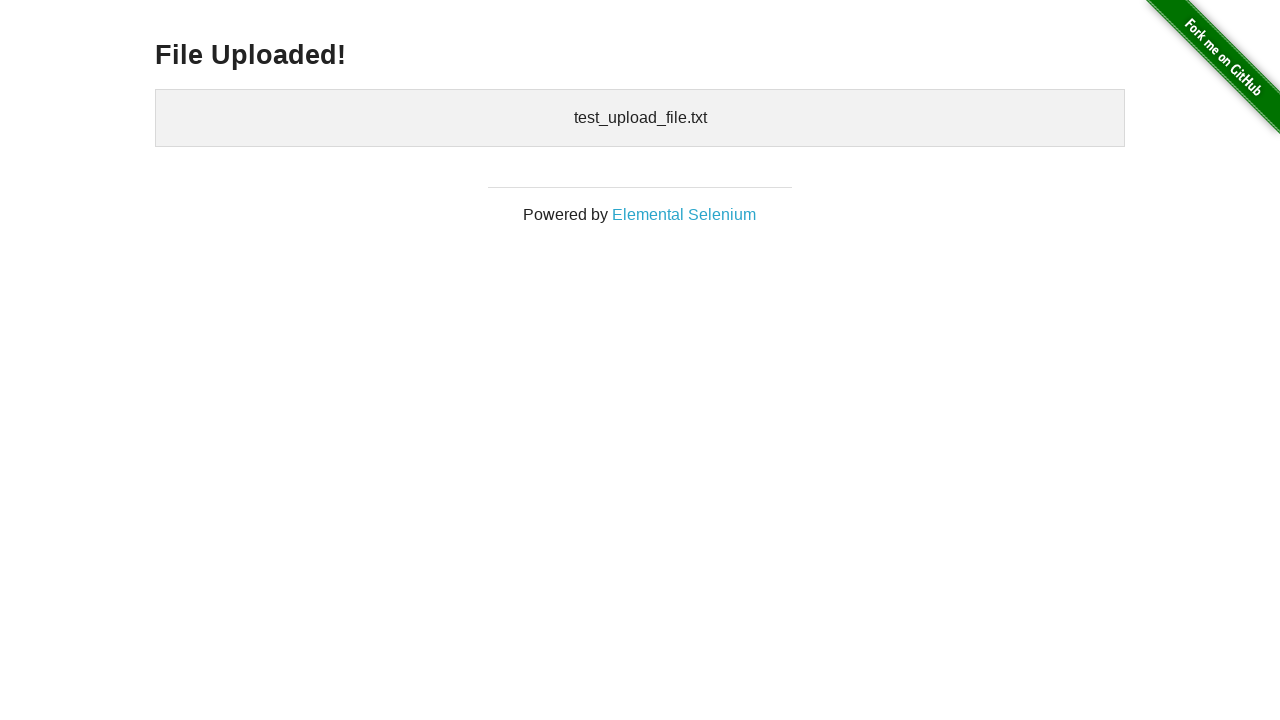

Cleaned up temporary test file
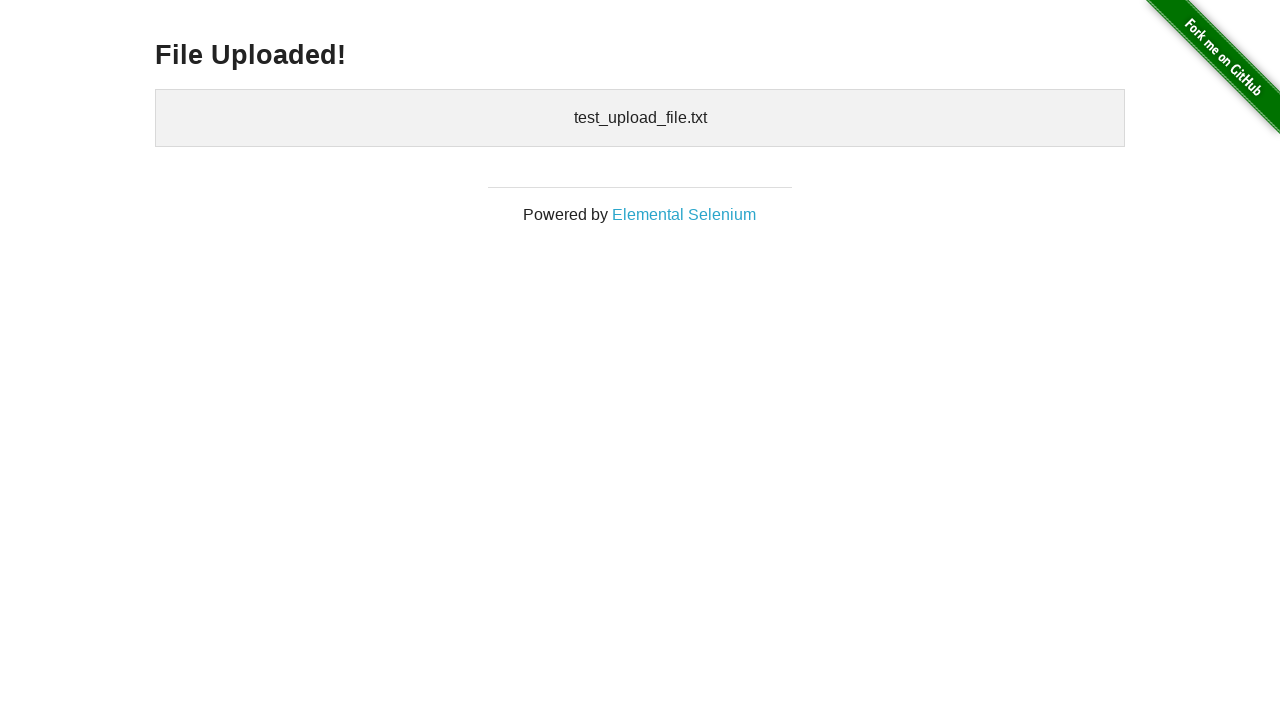

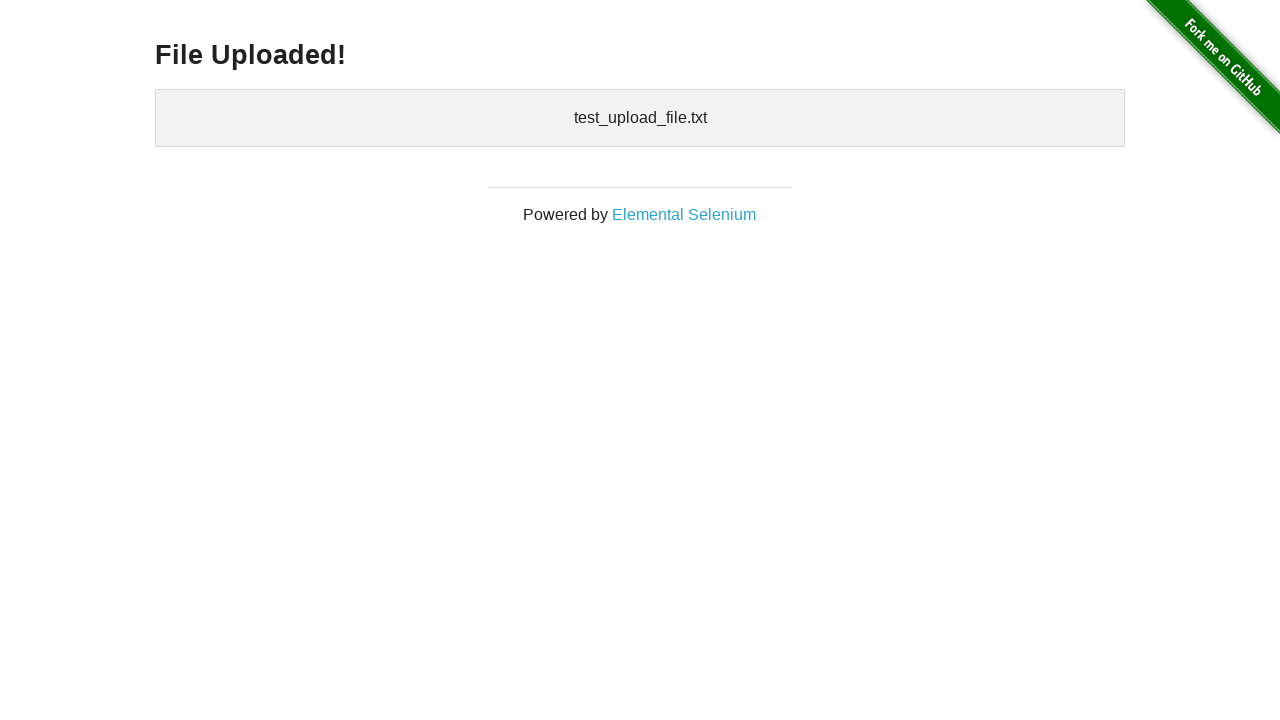